Navigates to the OrangeHRM page and verifies that the header logo image is visible on the page.

Starting URL: http://alchemy.hguy.co/orangehrm

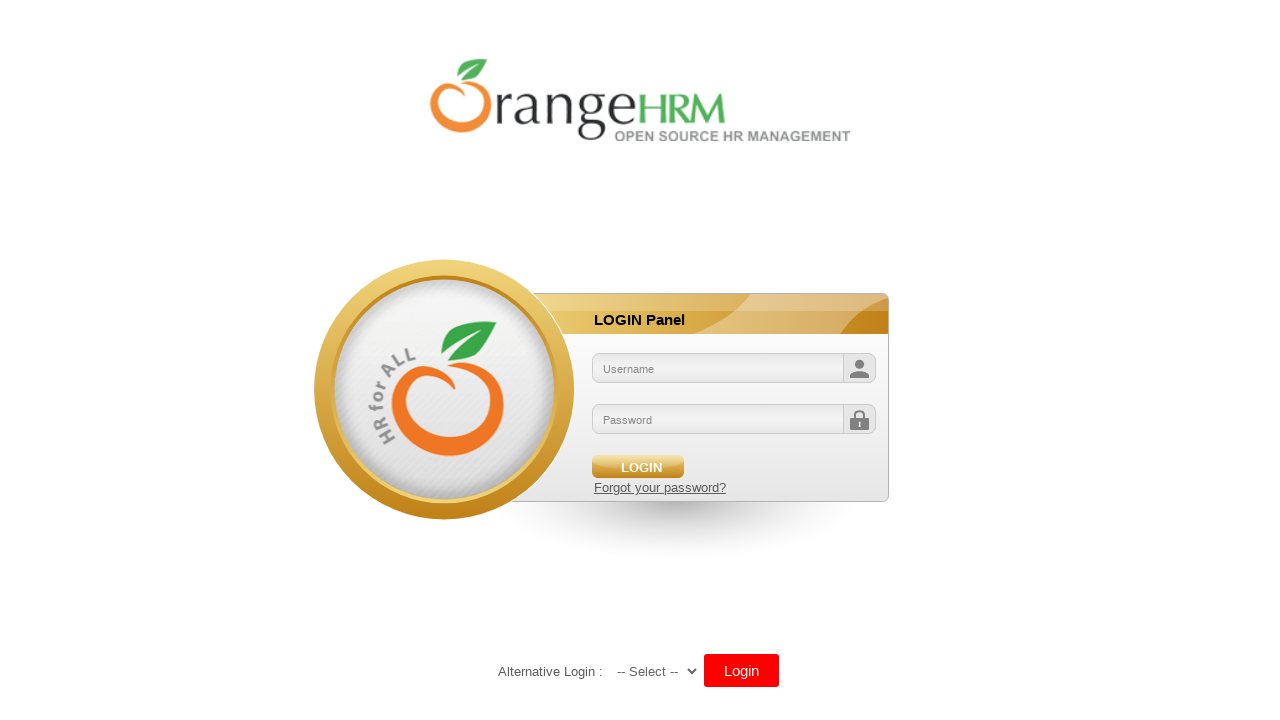

Navigated to OrangeHRM page
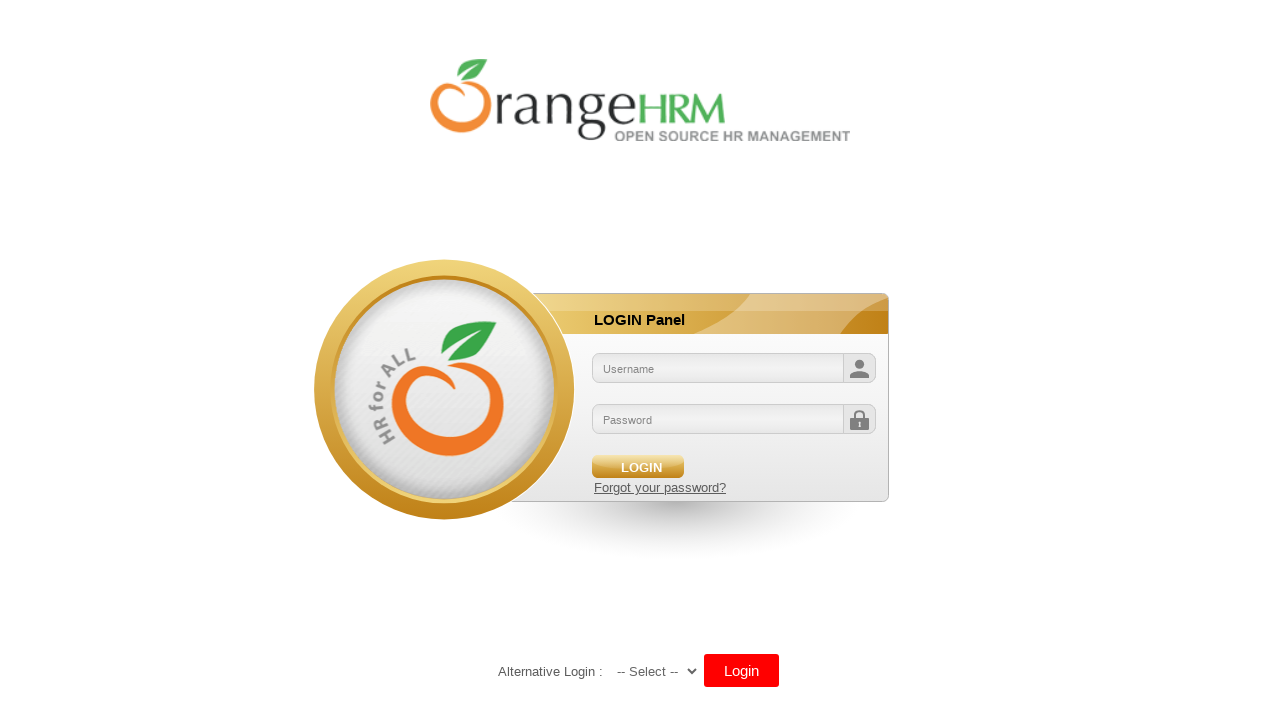

Header logo image is visible on the page
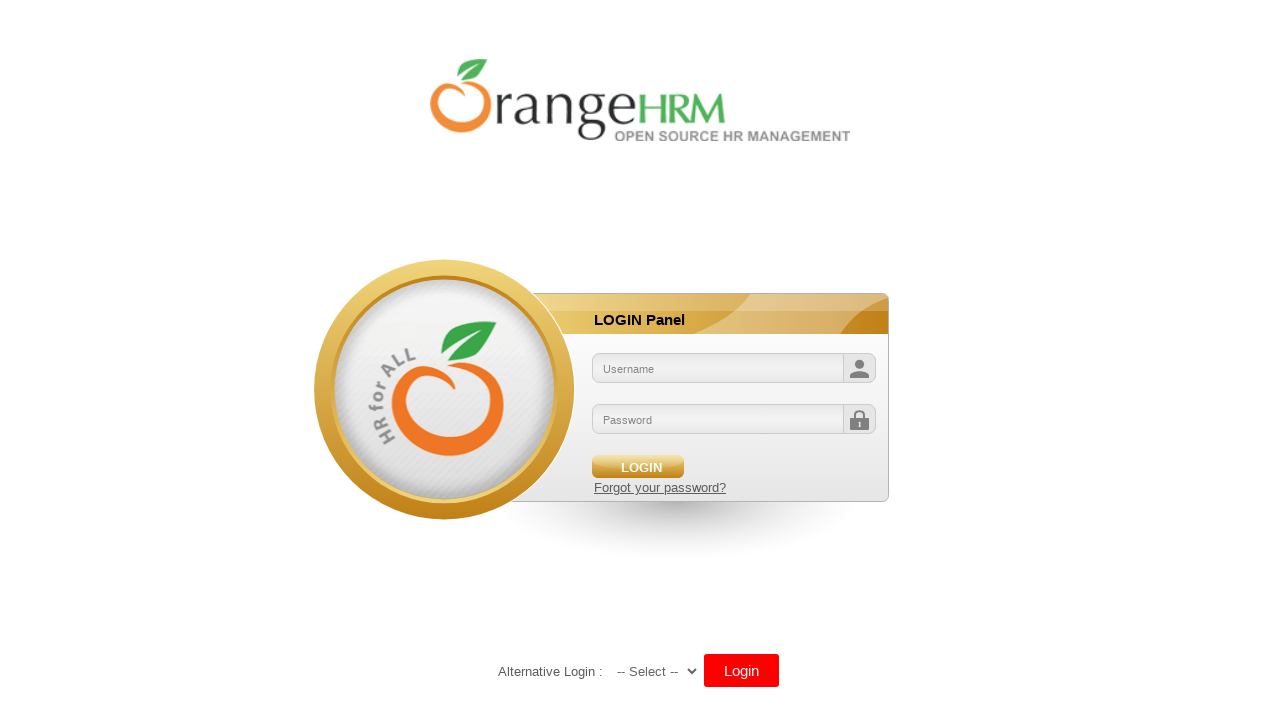

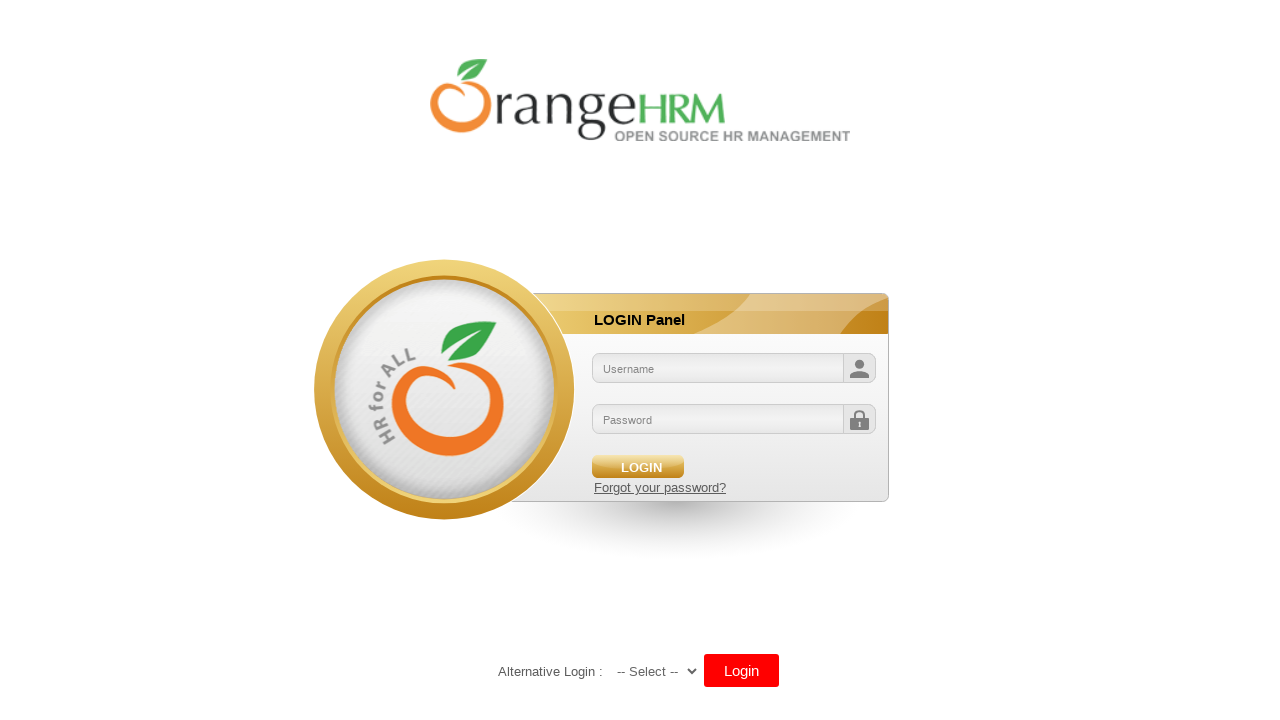